Tests popup window handling by clicking a link that opens a popup, then switching to the popup window and closing it while keeping the parent window open.

Starting URL: http://omayo.blogspot.com/

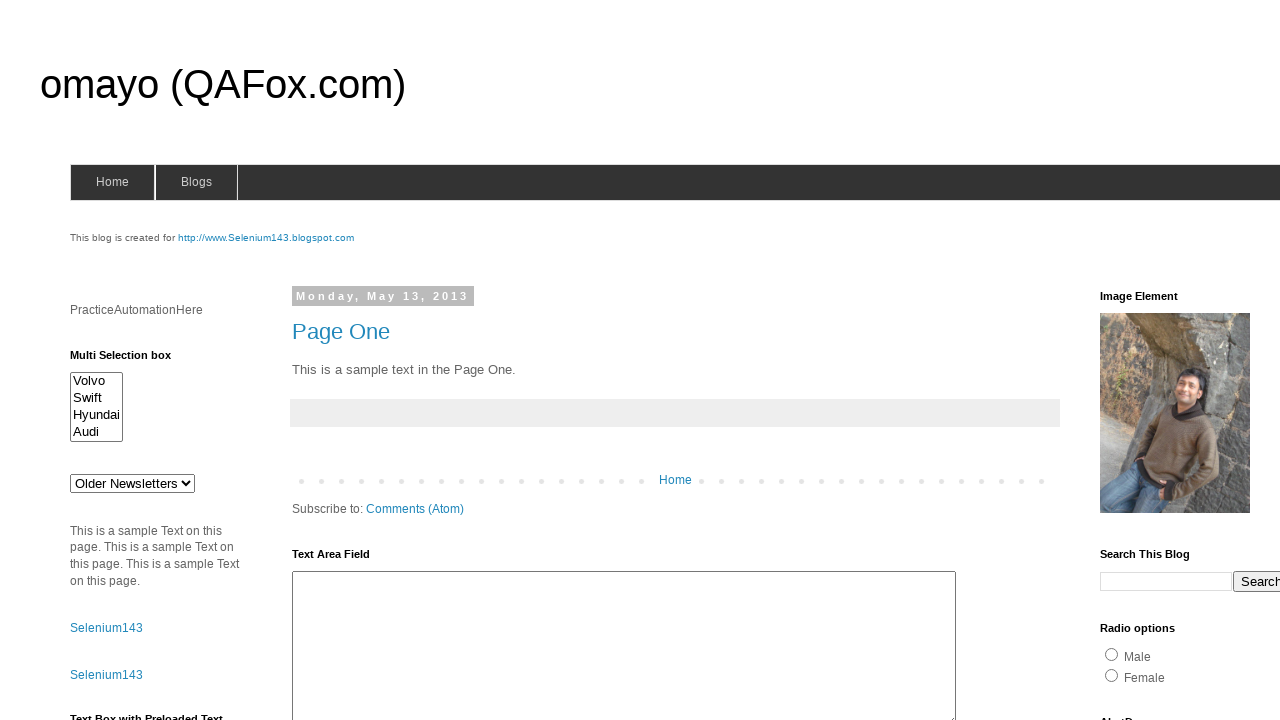

Navigated to http://omayo.blogspot.com/
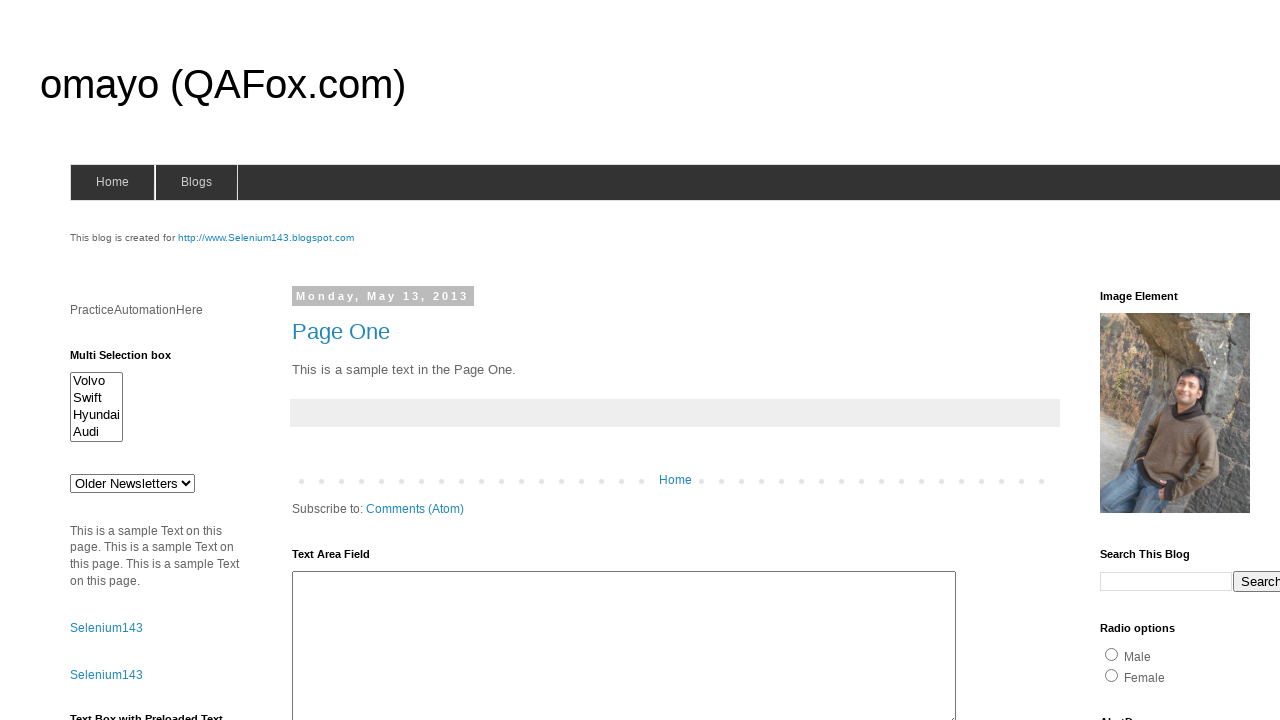

Clicked link to open popup window at (132, 360) on xpath=//a[text()='Open a popup window']
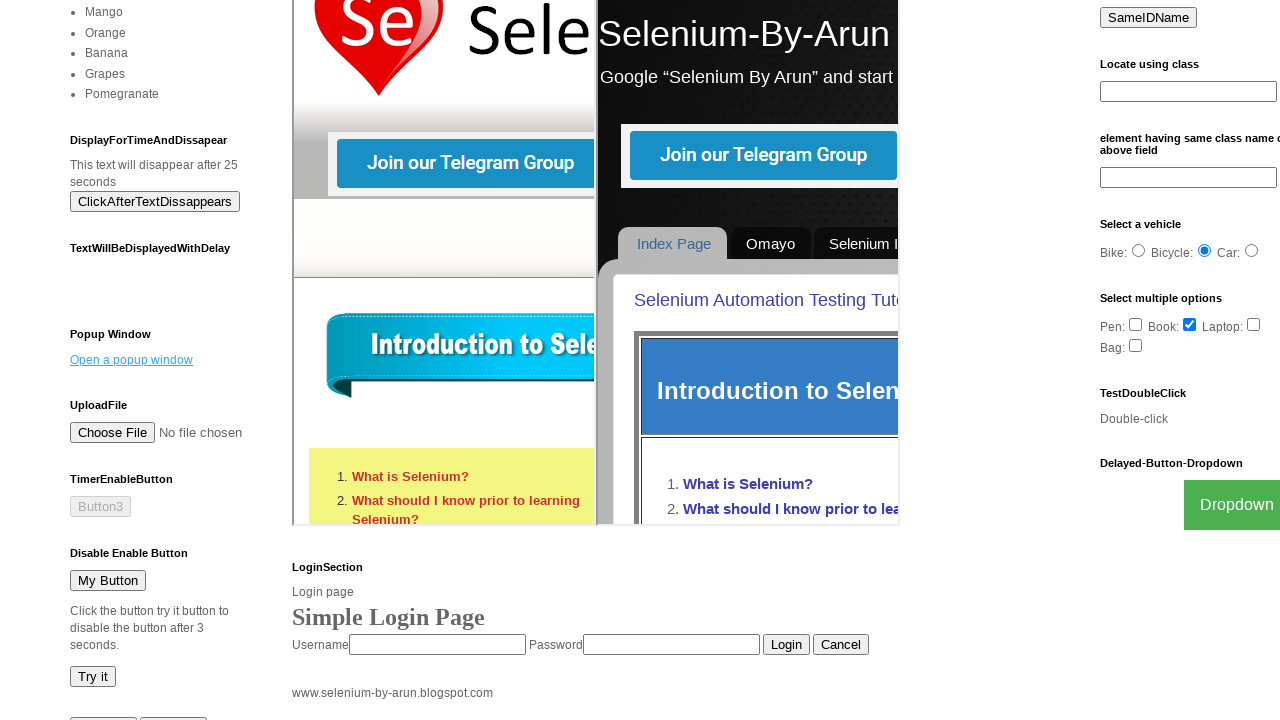

Popup window opened and reference obtained
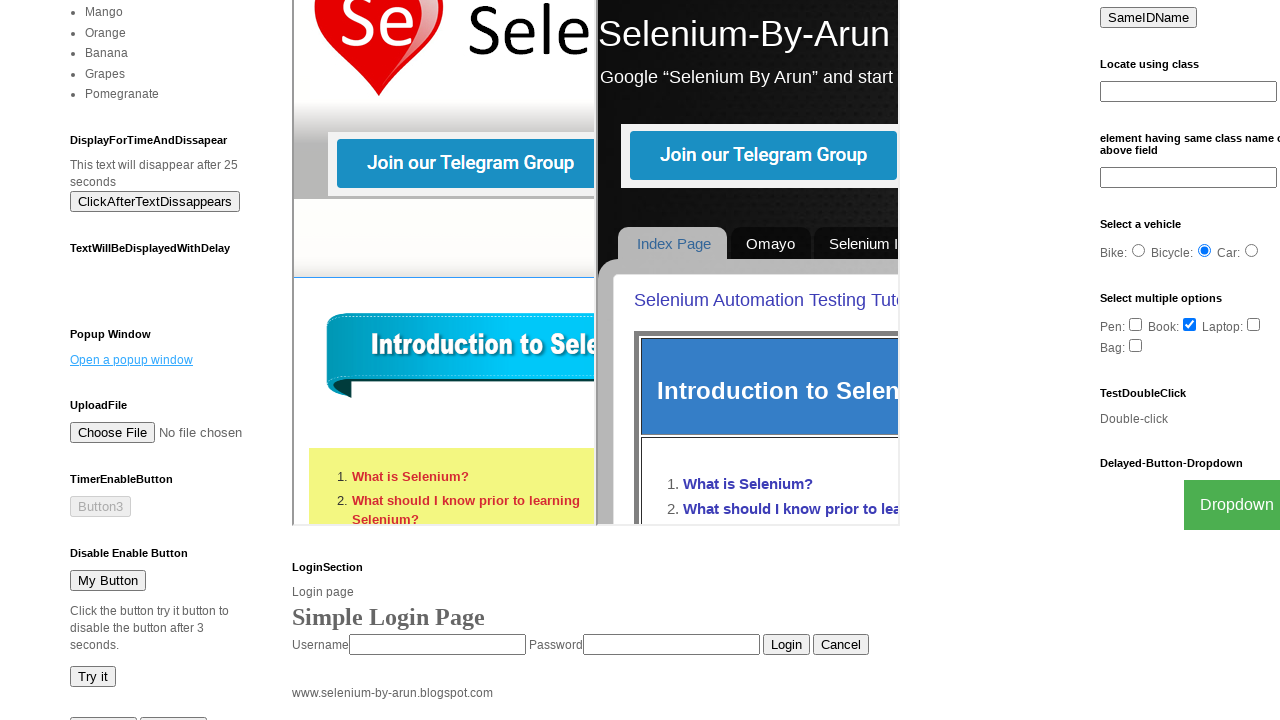

Popup window finished loading
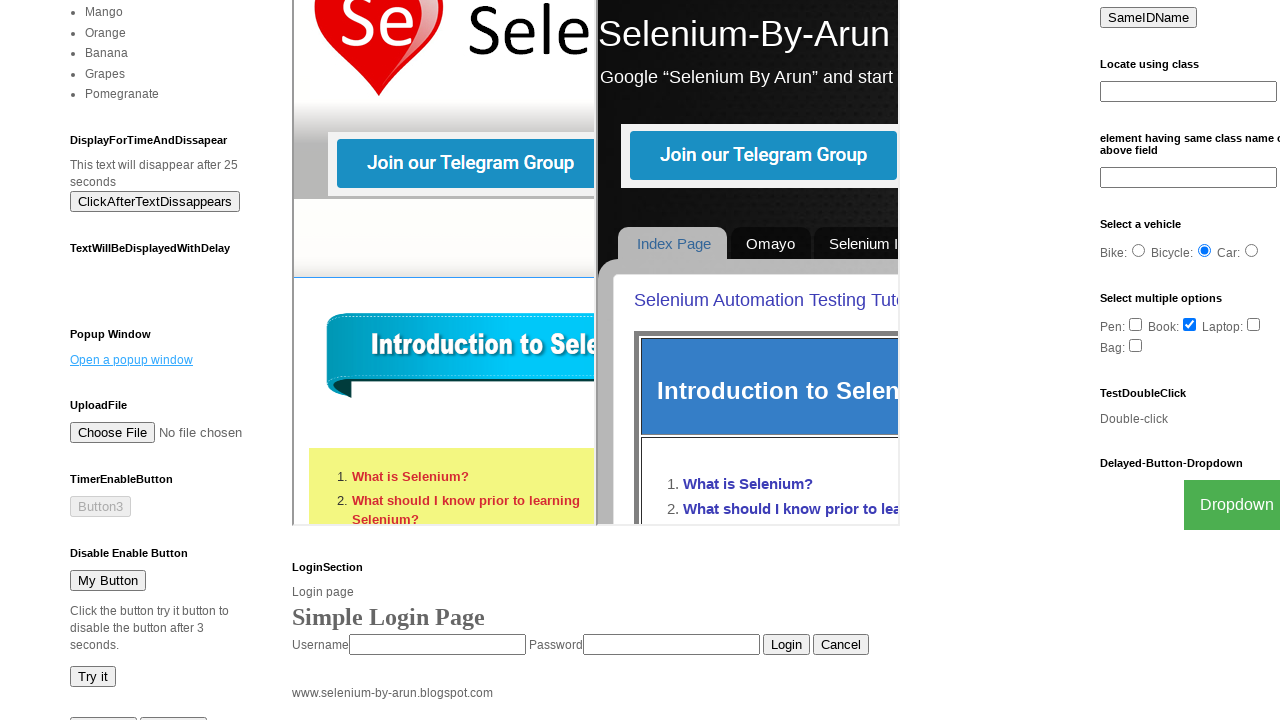

Closed popup window
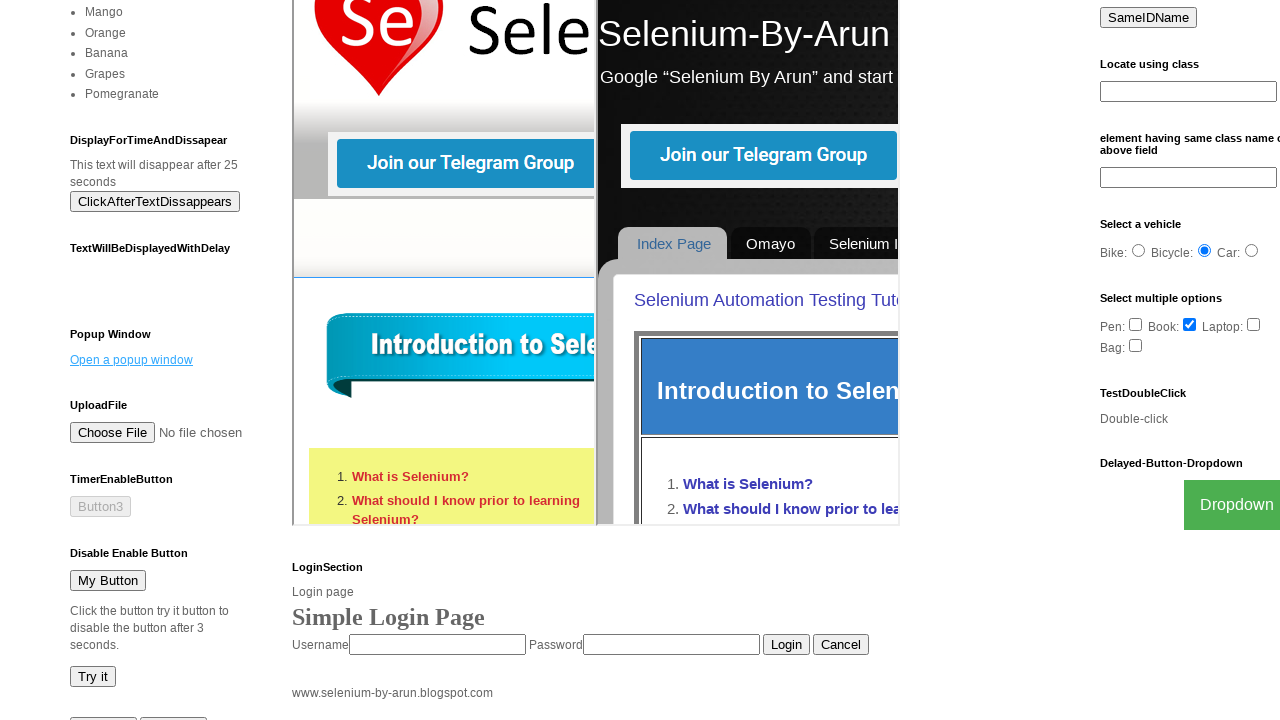

Verified parent window is still open and contains popup link
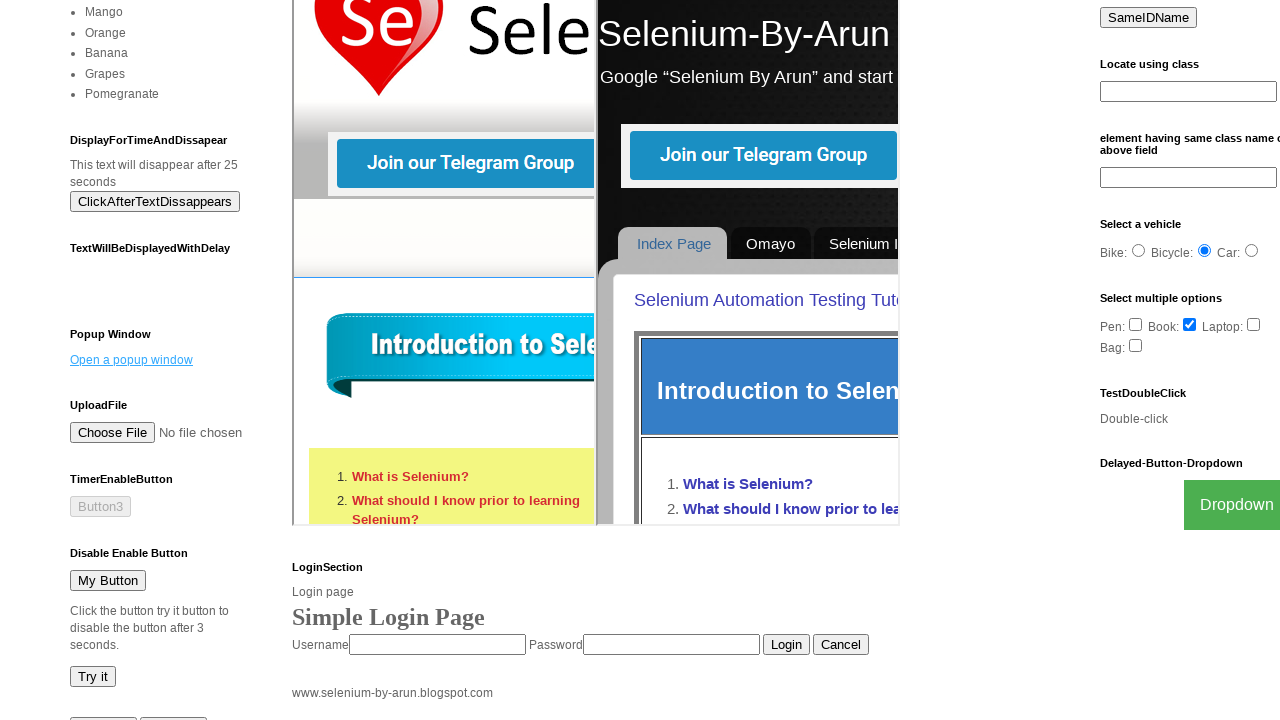

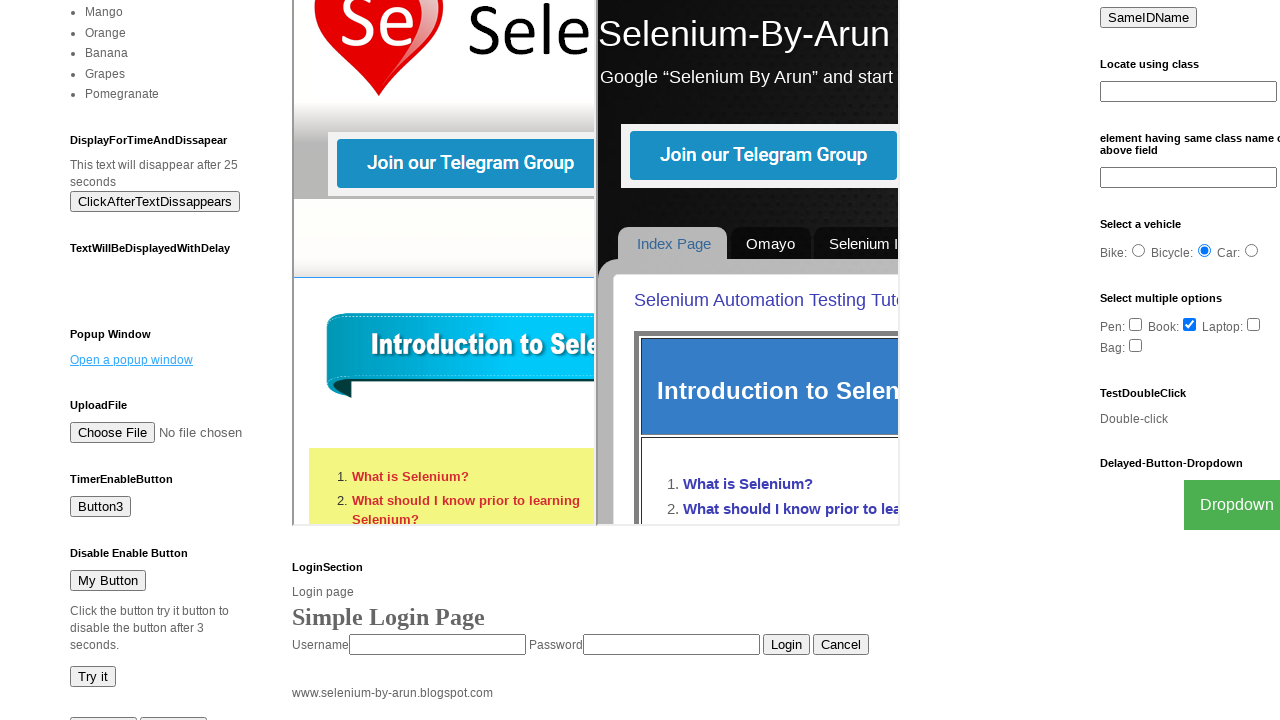